Tests JavaScript alert handling by clicking a button that triggers a JS alert and accepting the alert dialog

Starting URL: https://the-internet.herokuapp.com/javascript_alerts

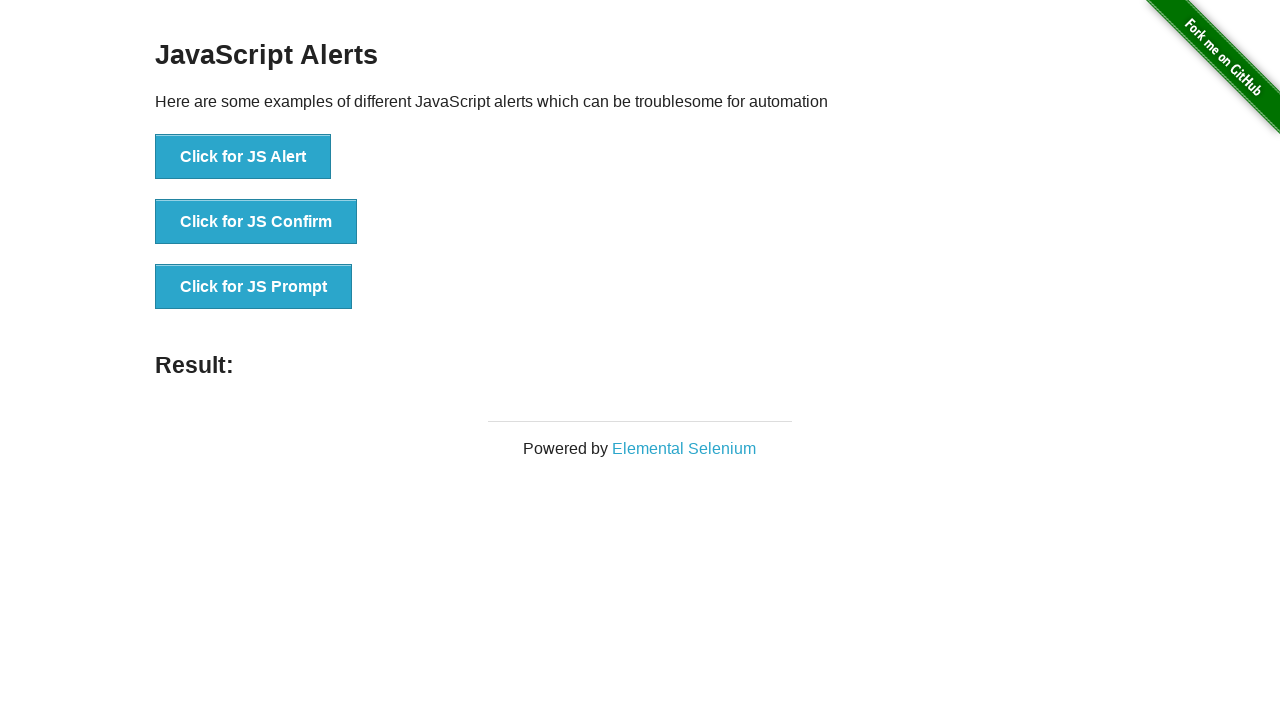

Clicked the 'Click for JS Alert' button at (243, 157) on xpath=//*[text()='Click for JS Alert']
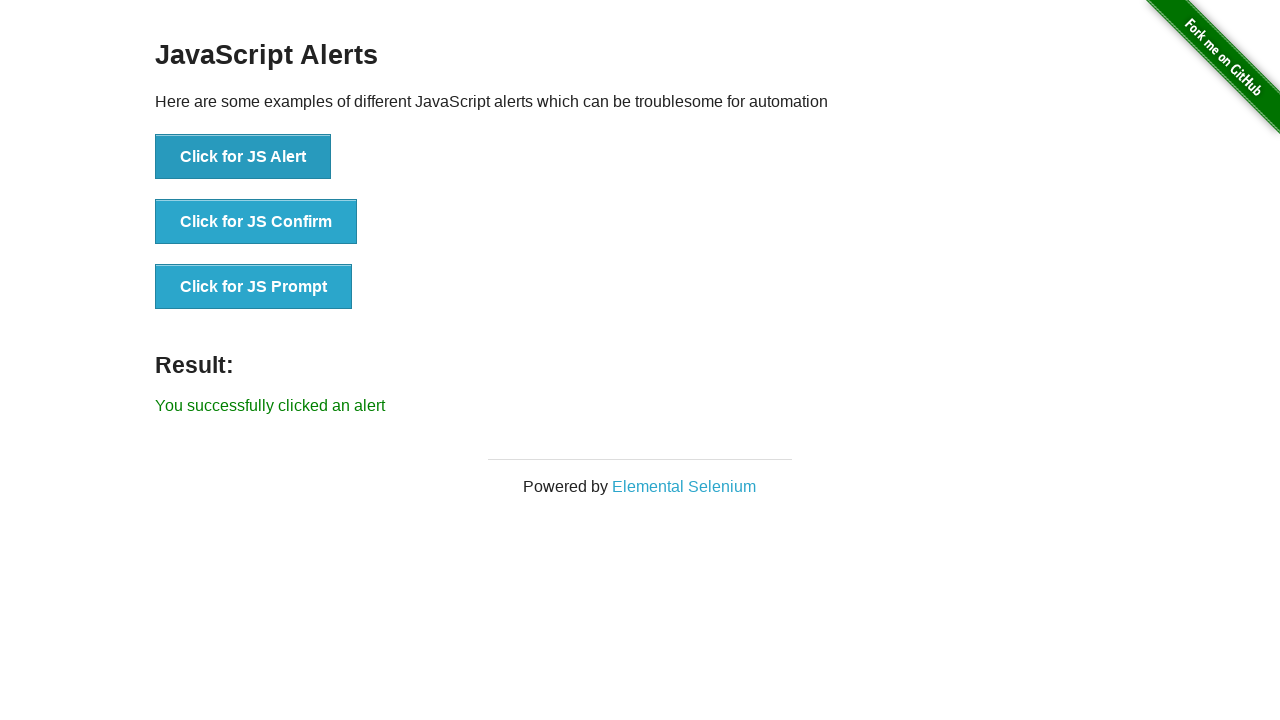

Set up dialog handler to accept alerts
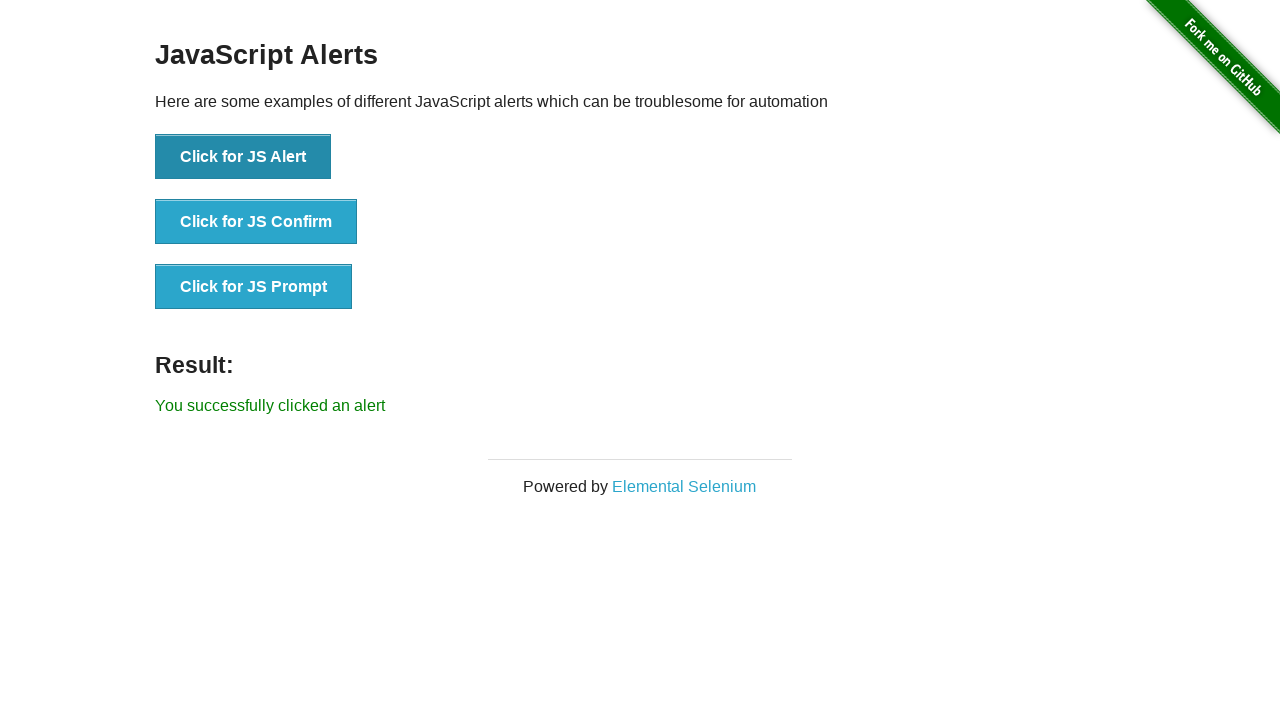

Clicked the 'Click for JS Alert' button again via xpath at (243, 157) on xpath=//*[text()='Click for JS Alert']
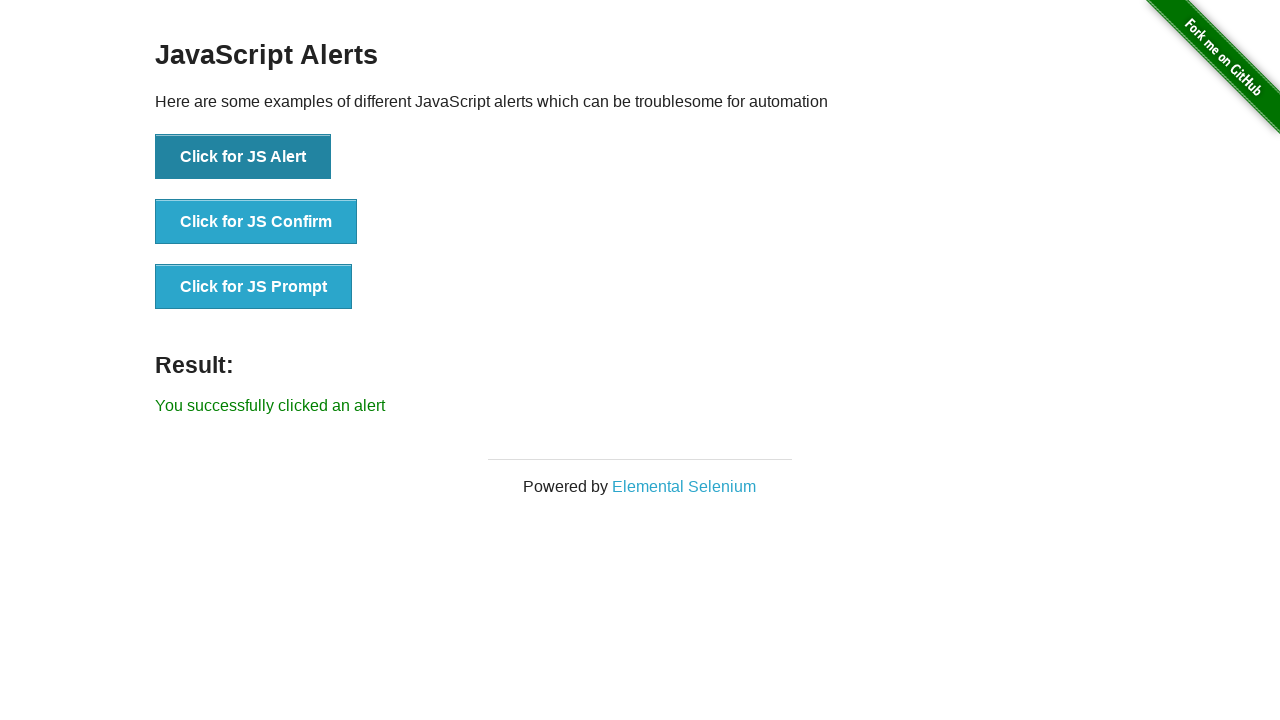

Waited 1 second for alert dialog to appear
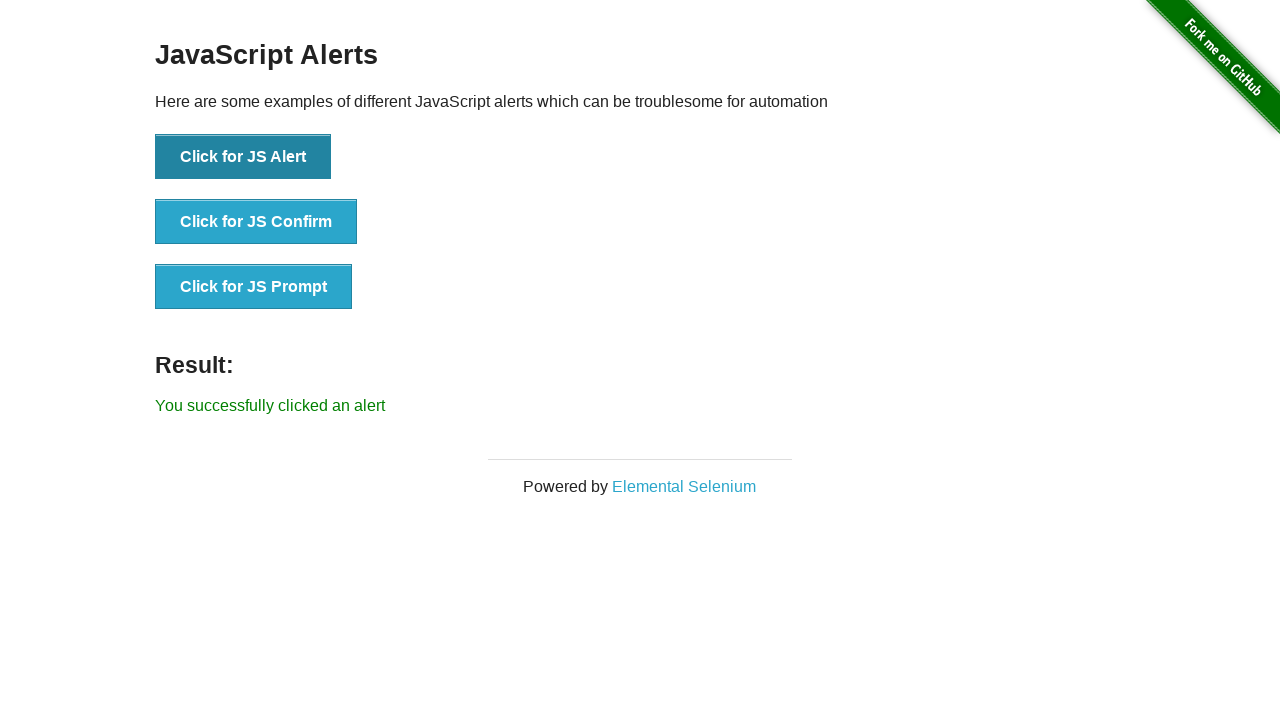

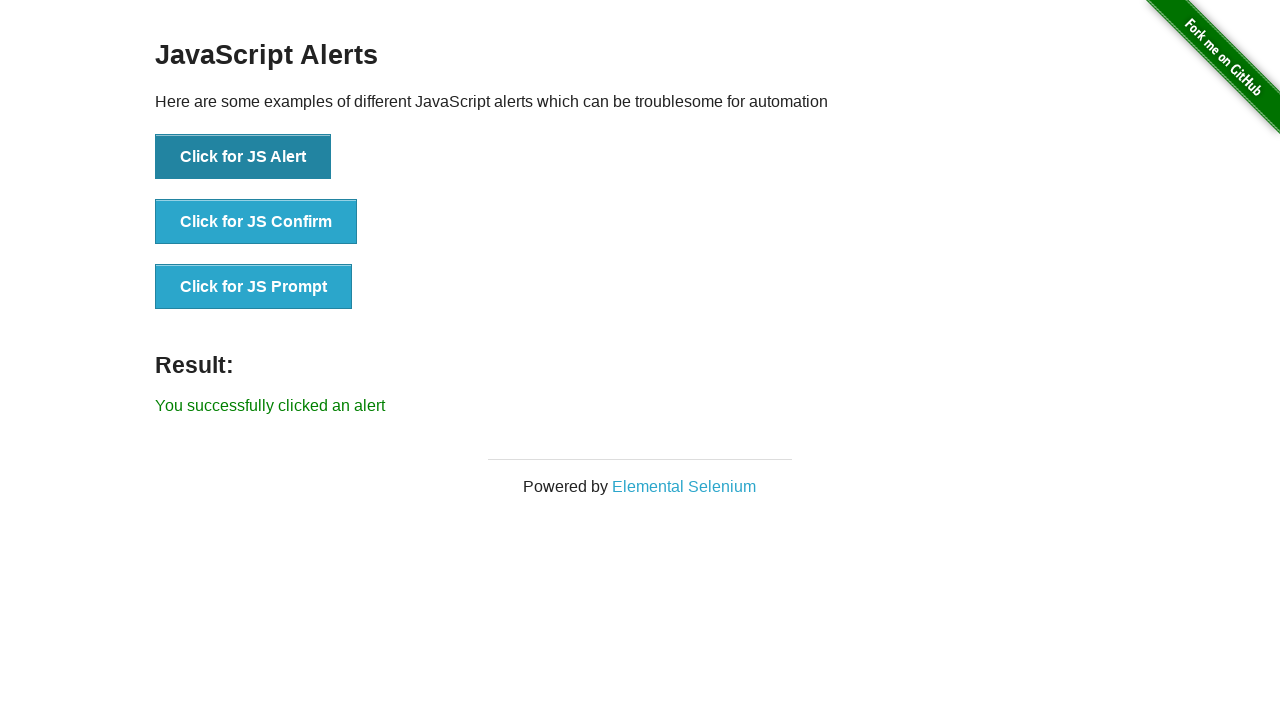